Tests a simple JavaScript alert by clicking a button to trigger the alert and accepting it

Starting URL: https://letcode.in/alert

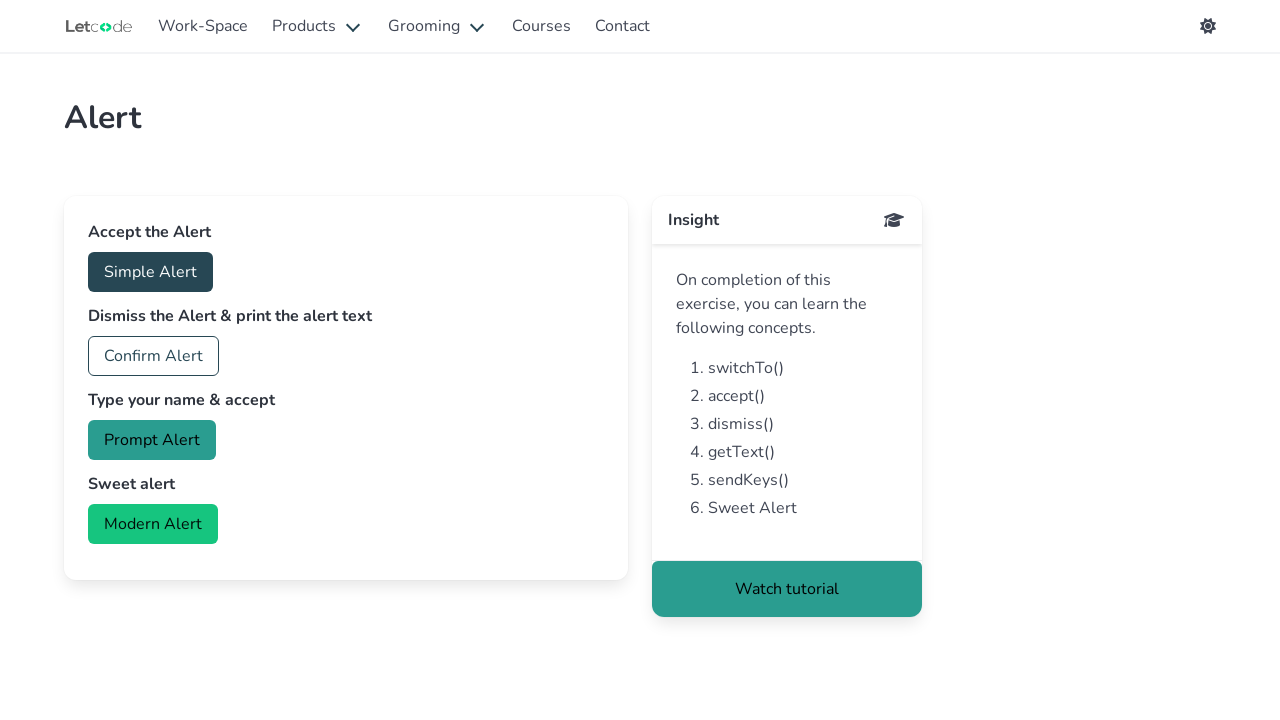

Navigated to alert testing page
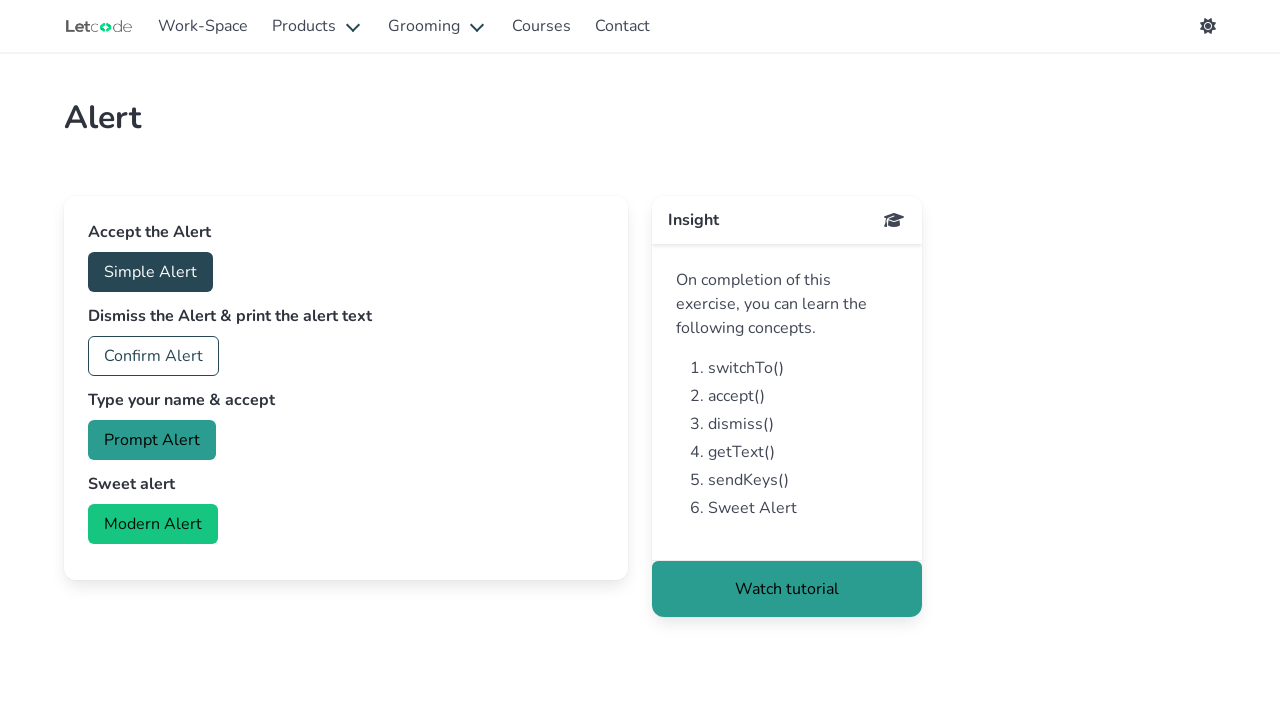

Clicked the alert trigger button at (150, 272) on #accept
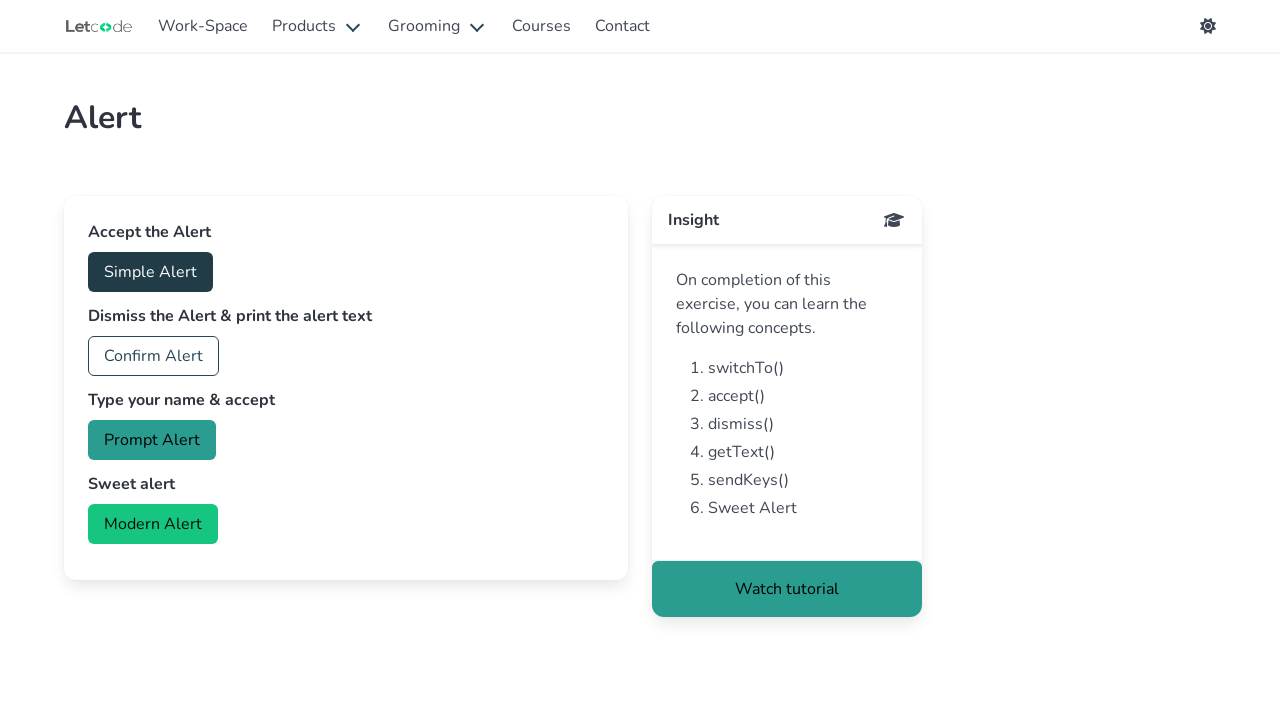

Set up dialog handler to accept alerts
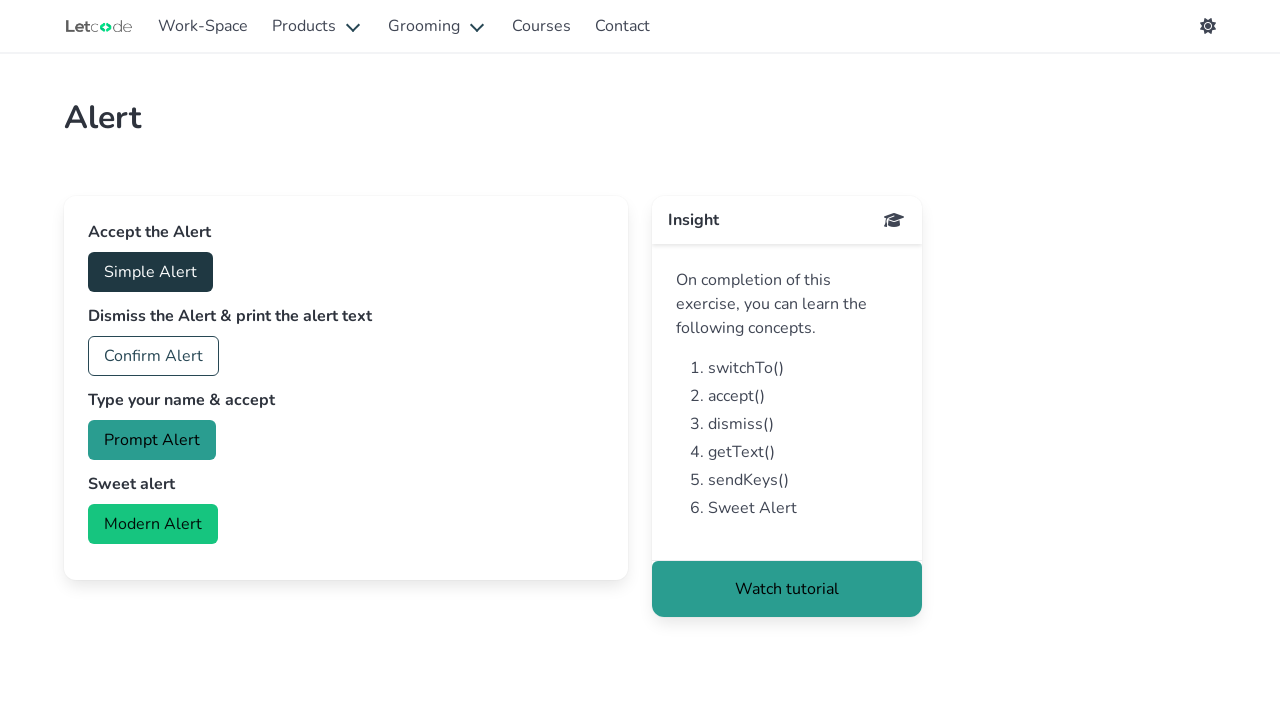

Clicked button to trigger JavaScript alert at (150, 272) on #accept
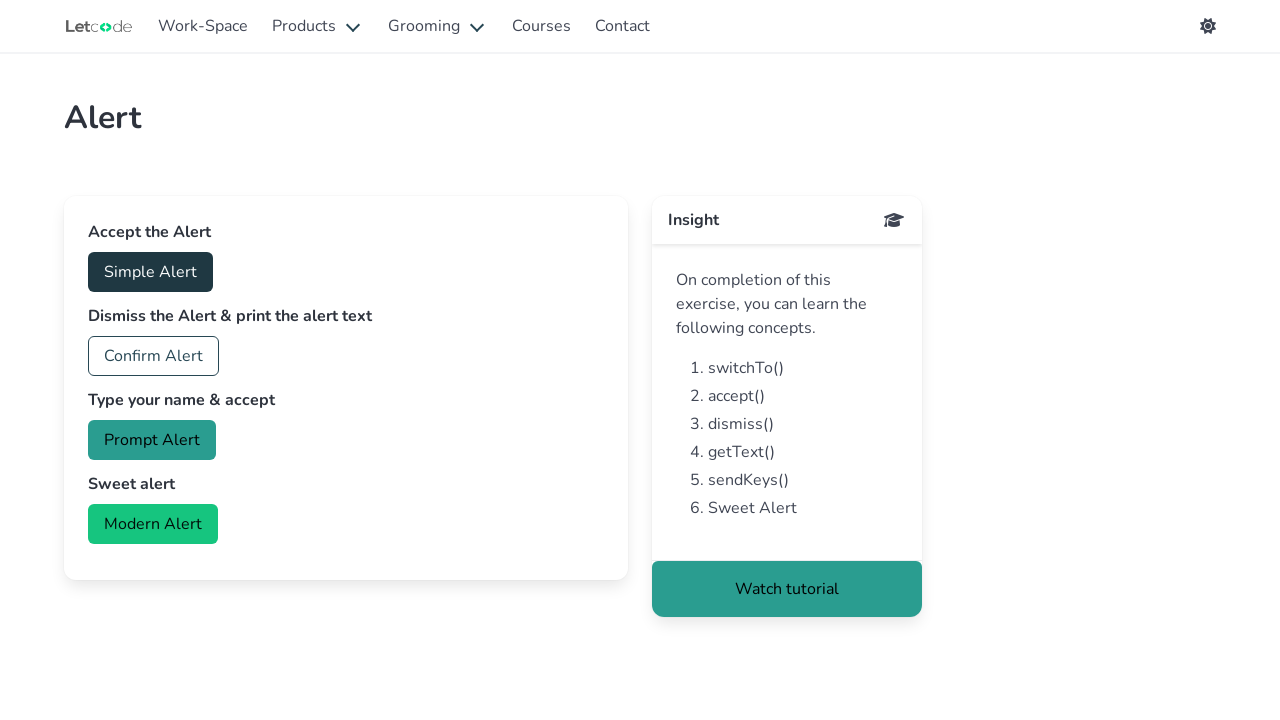

Alert dialog was accepted and processing completed
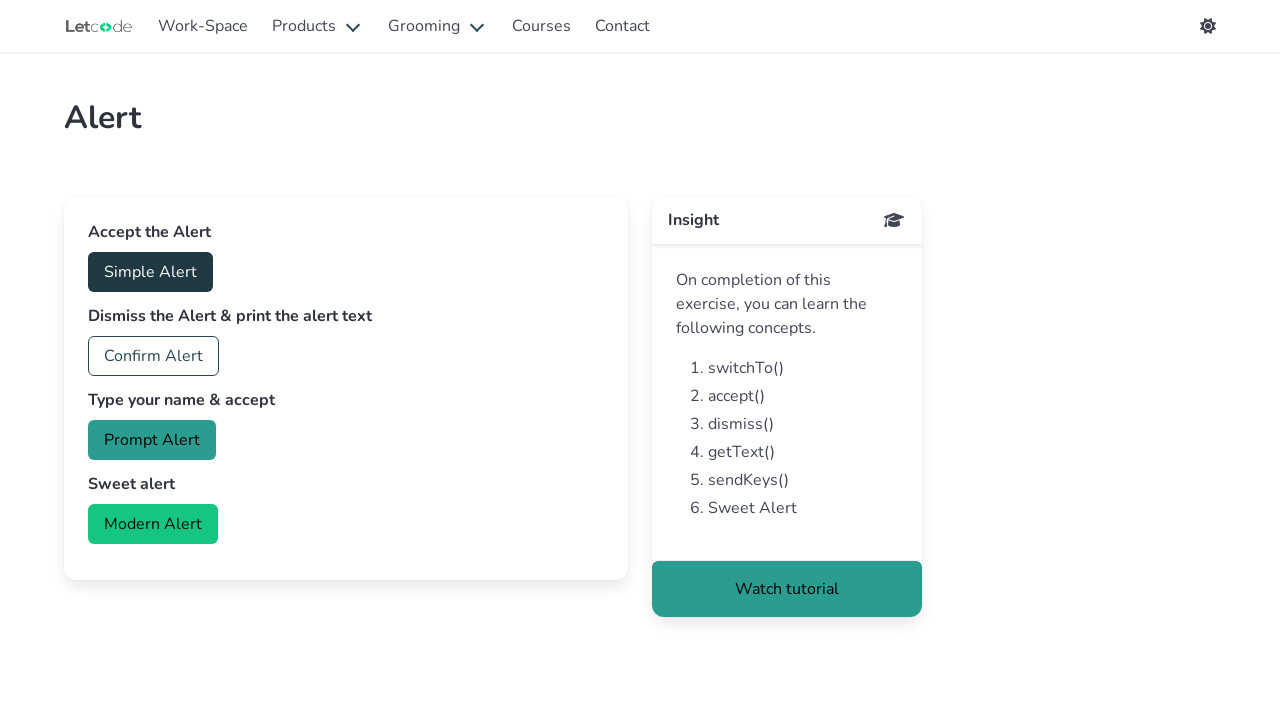

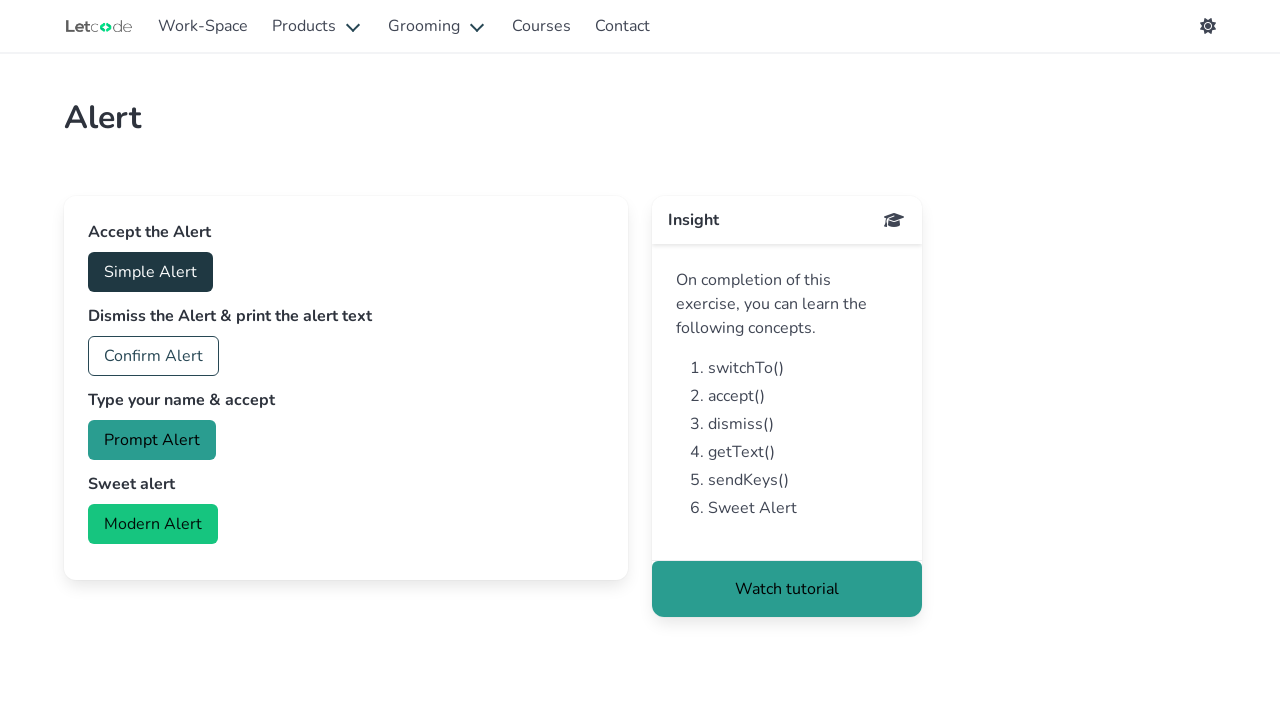